Navigates to DemoQA Elements page, clicks on Text Box menu item, and verifies that the "Full Name" label is visible on the text box page.

Starting URL: https://demoqa.com/elements

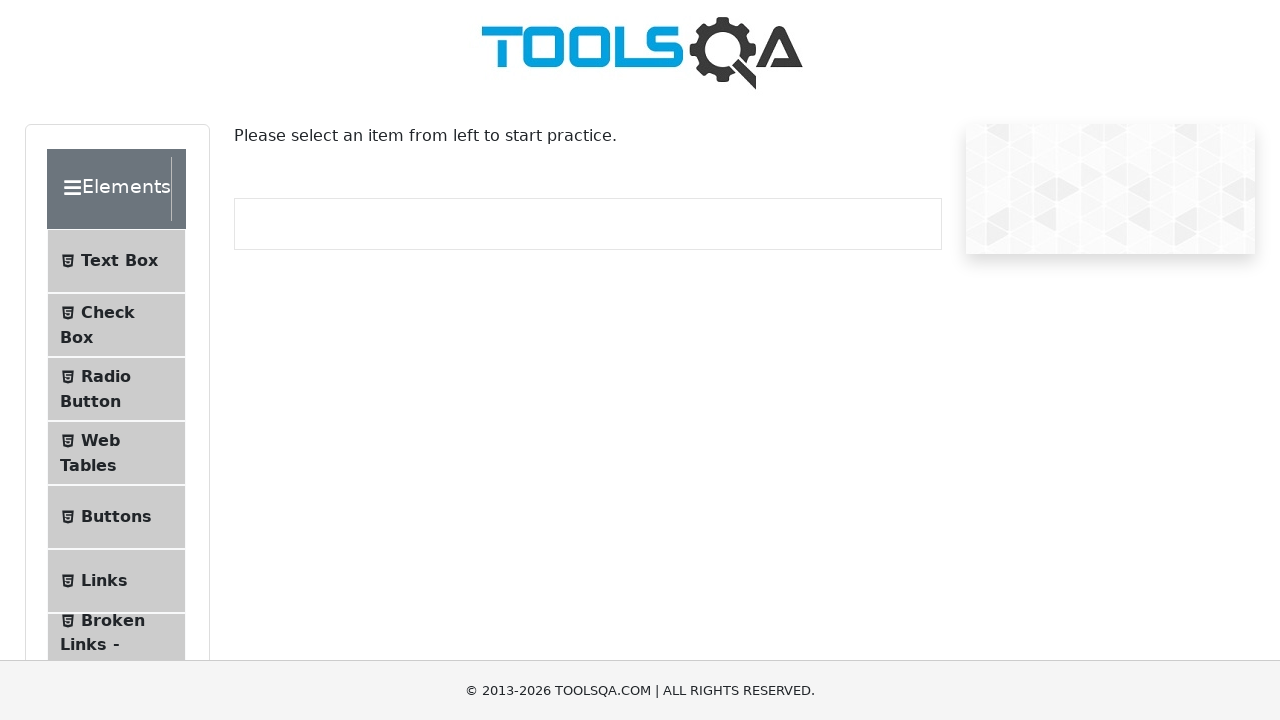

Clicked on Text Box menu item at (119, 261) on internal:text="Text Box"i
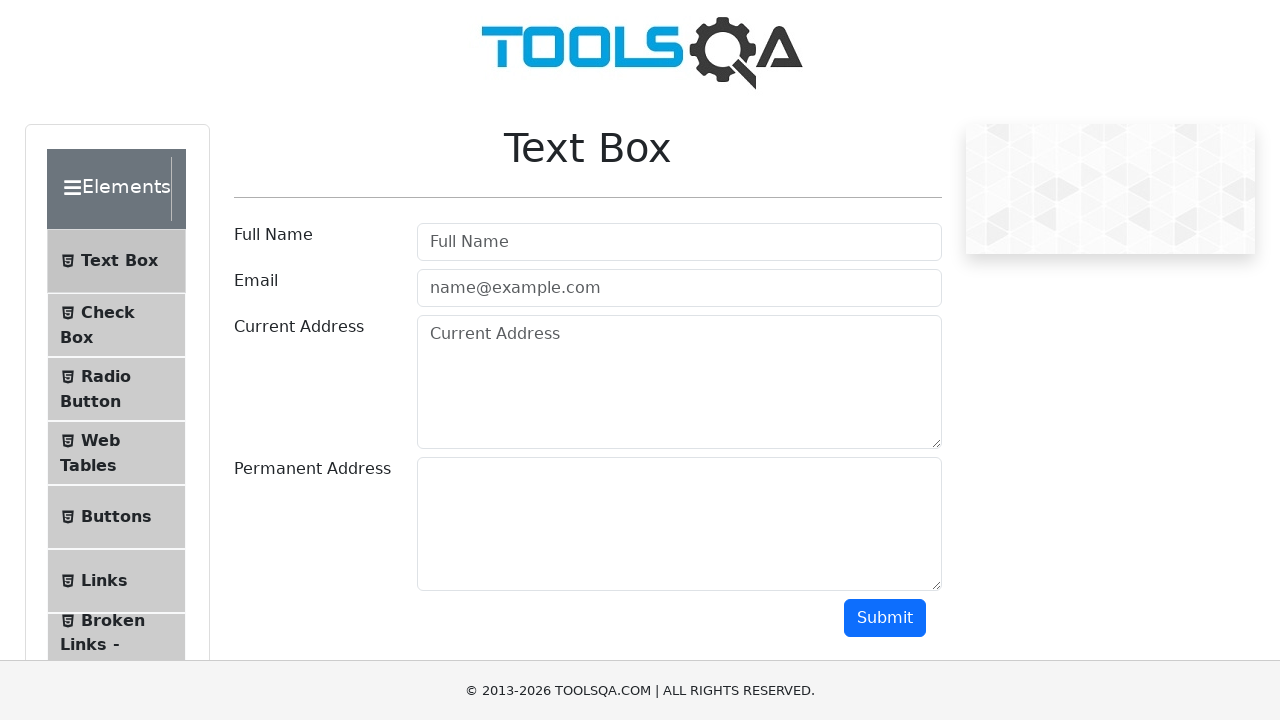

Waited for navigation to text-box page
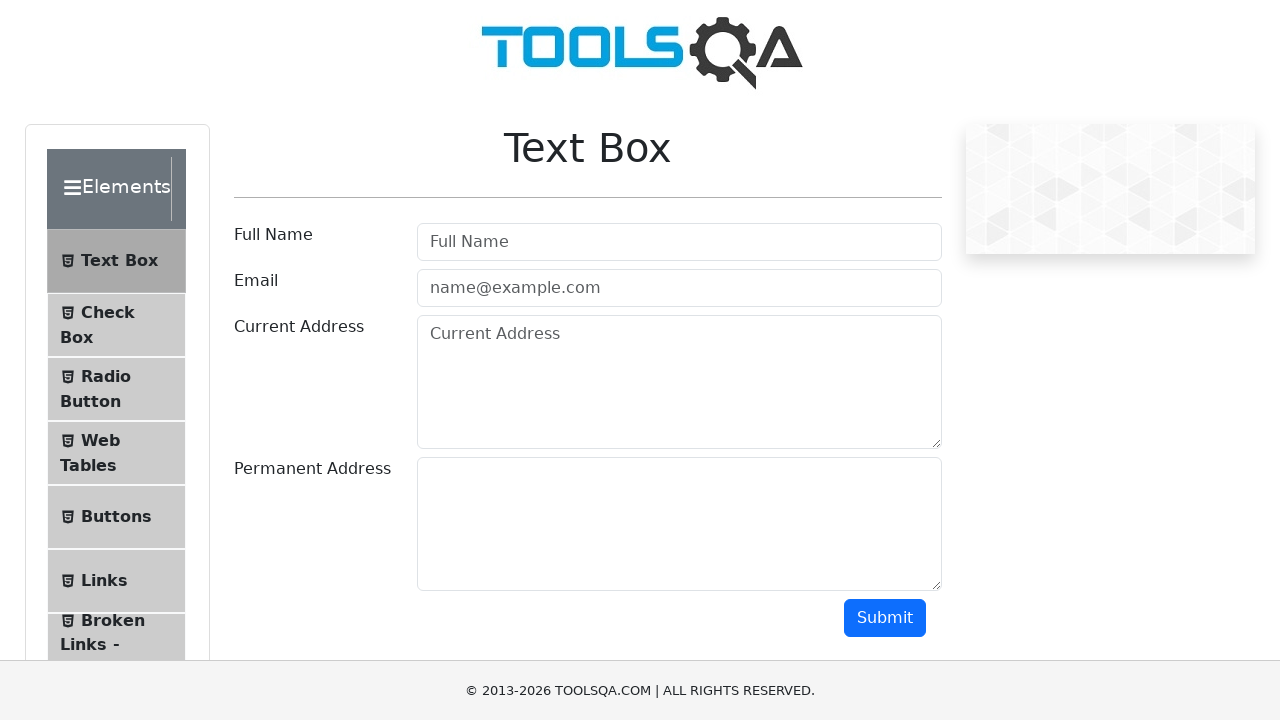

Verified that Full Name label is visible on the text box page
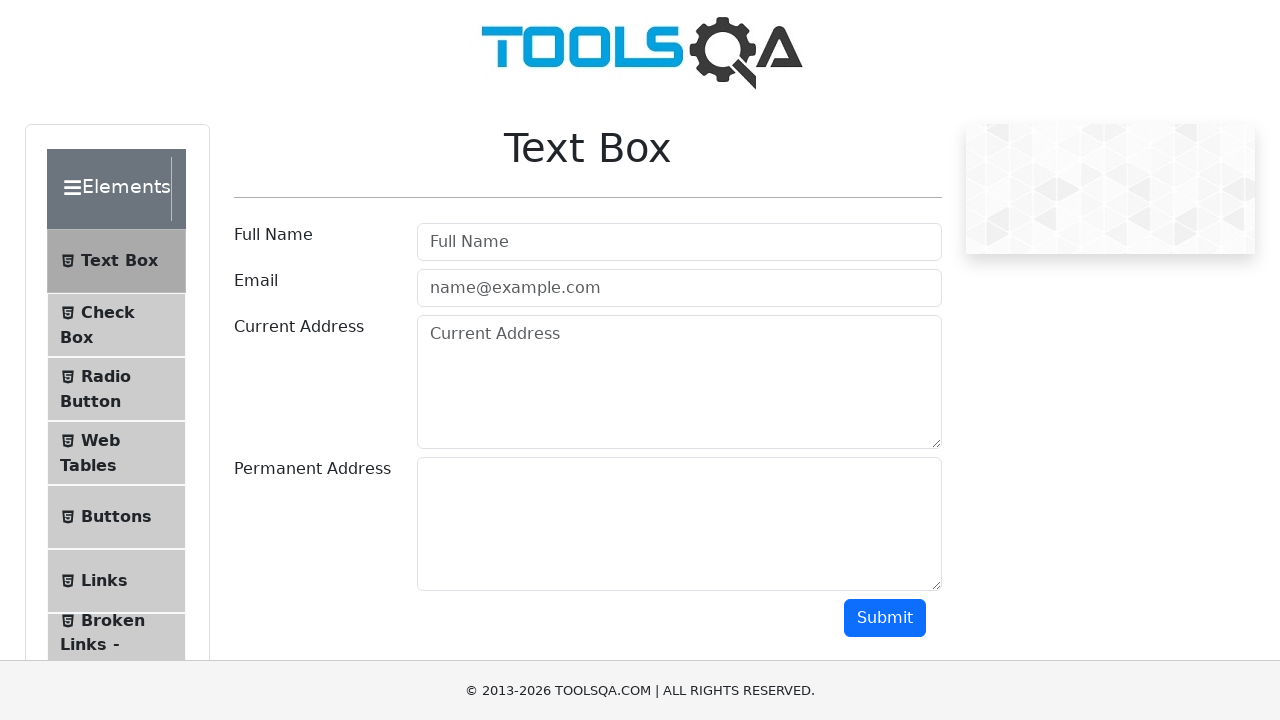

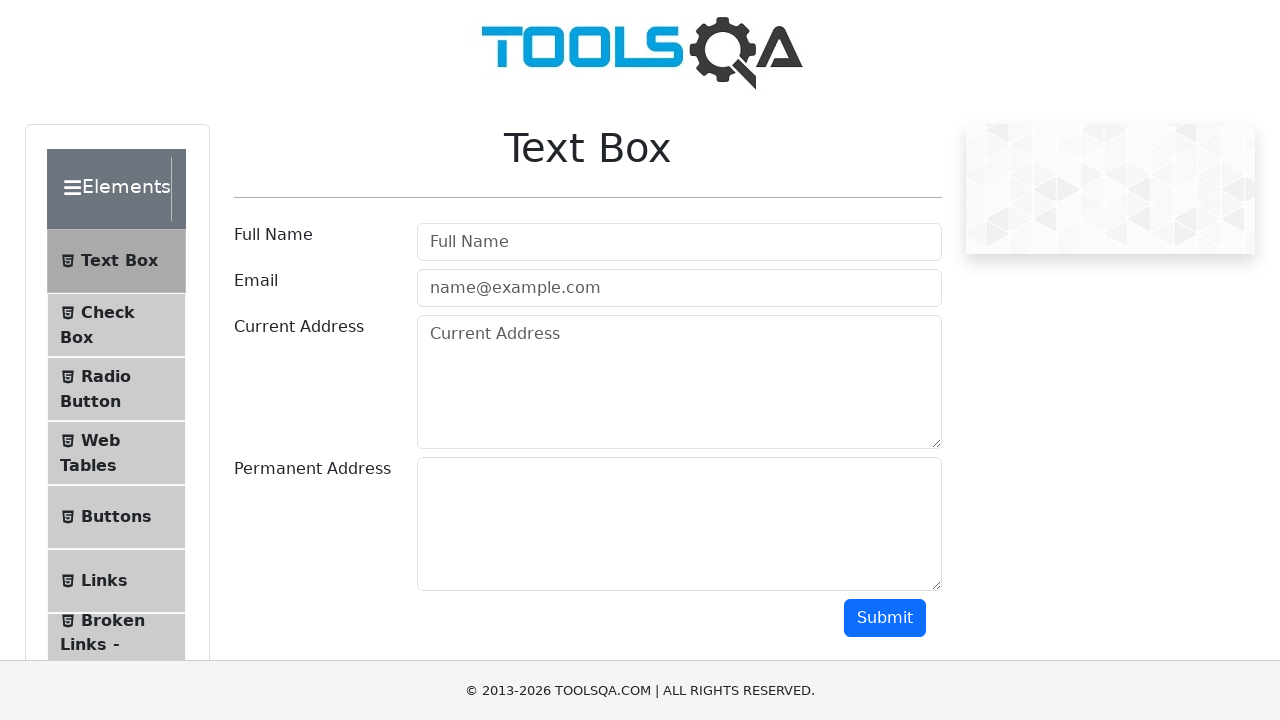